Navigates through Goodreads quotes by tag, randomly selecting pages and verifying quote elements are present

Starting URL: https://www.goodreads.com/quotes/tag/motivational

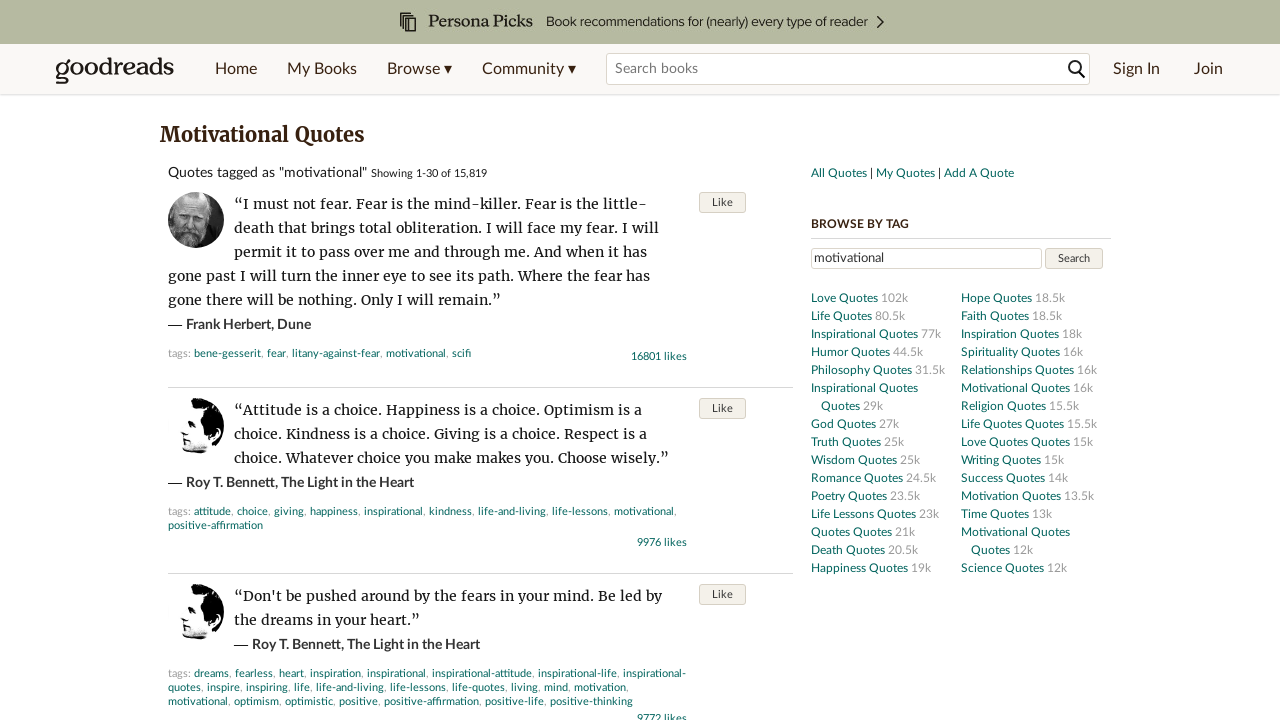

Selected random tag: success
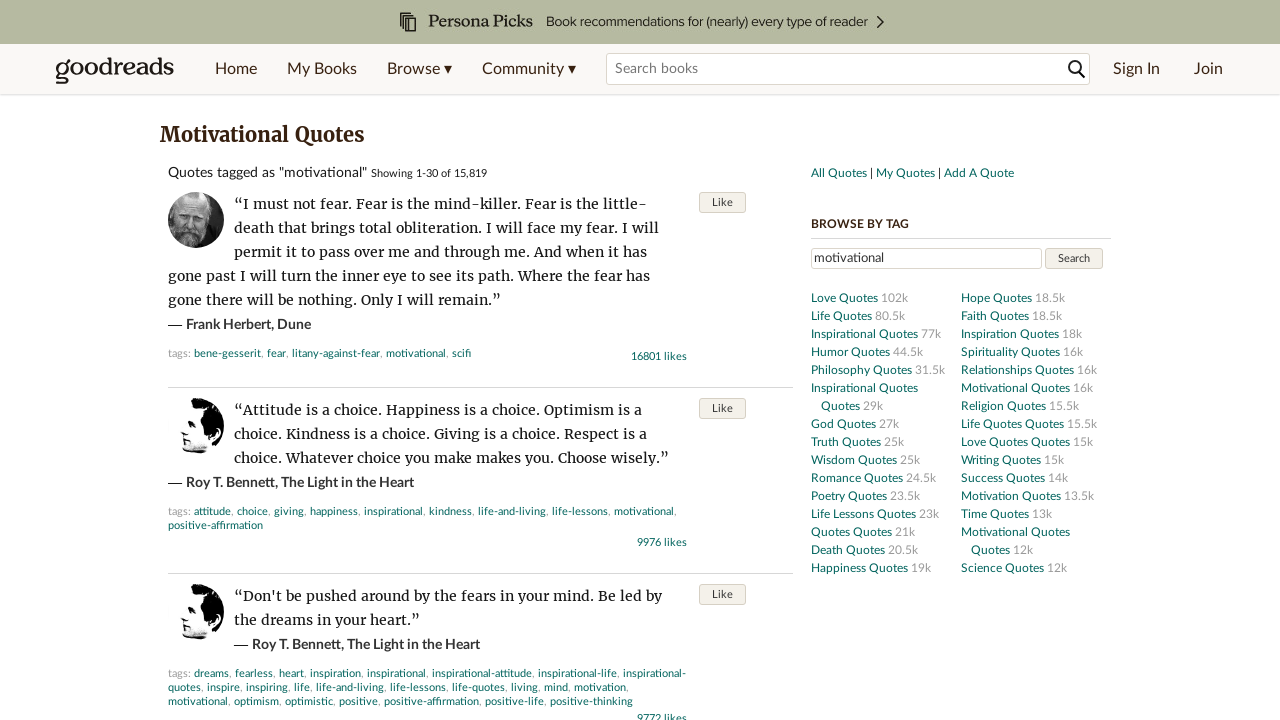

Navigated to Goodreads quotes tag page: success
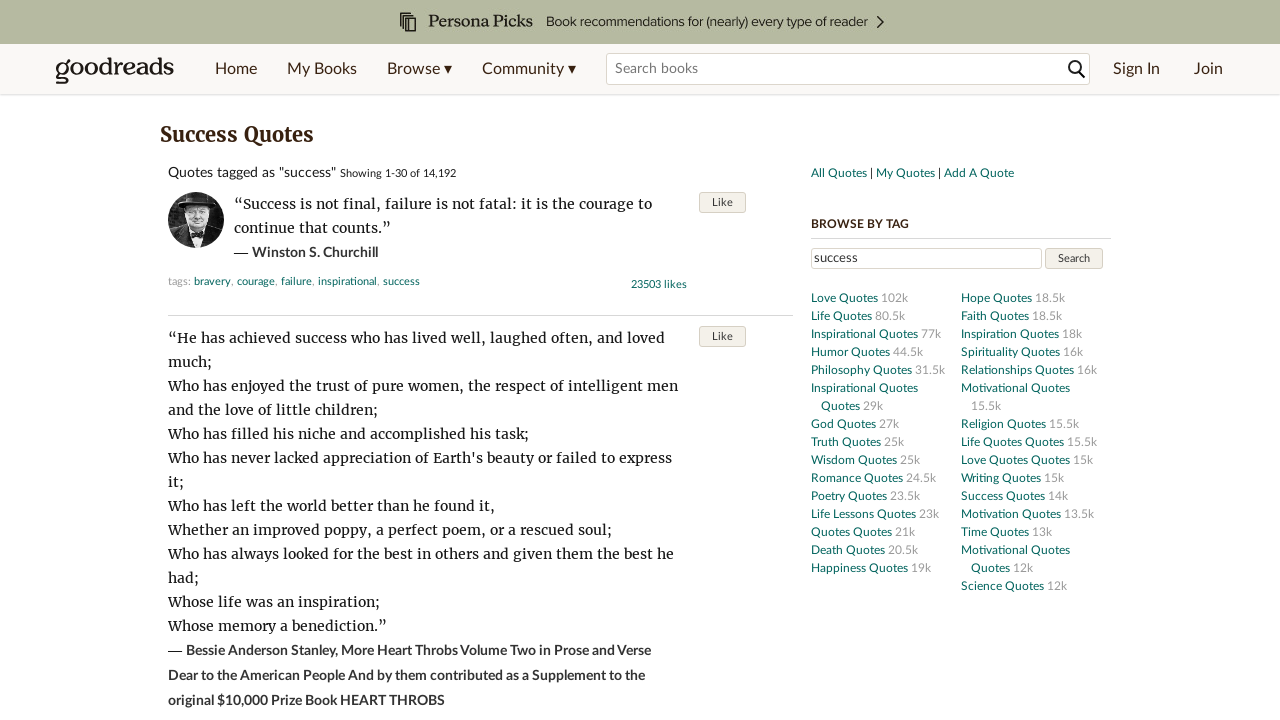

Waited for quotes to load on tag page
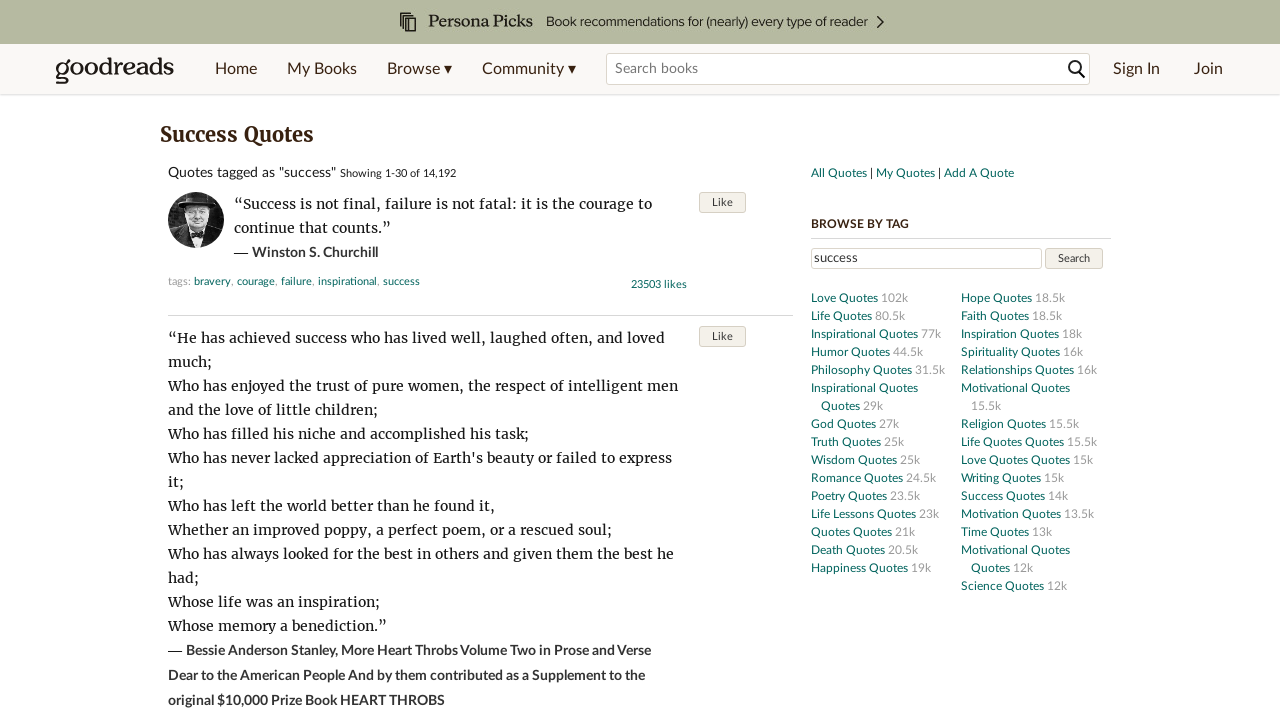

Retrieved pagination links (found 0 links)
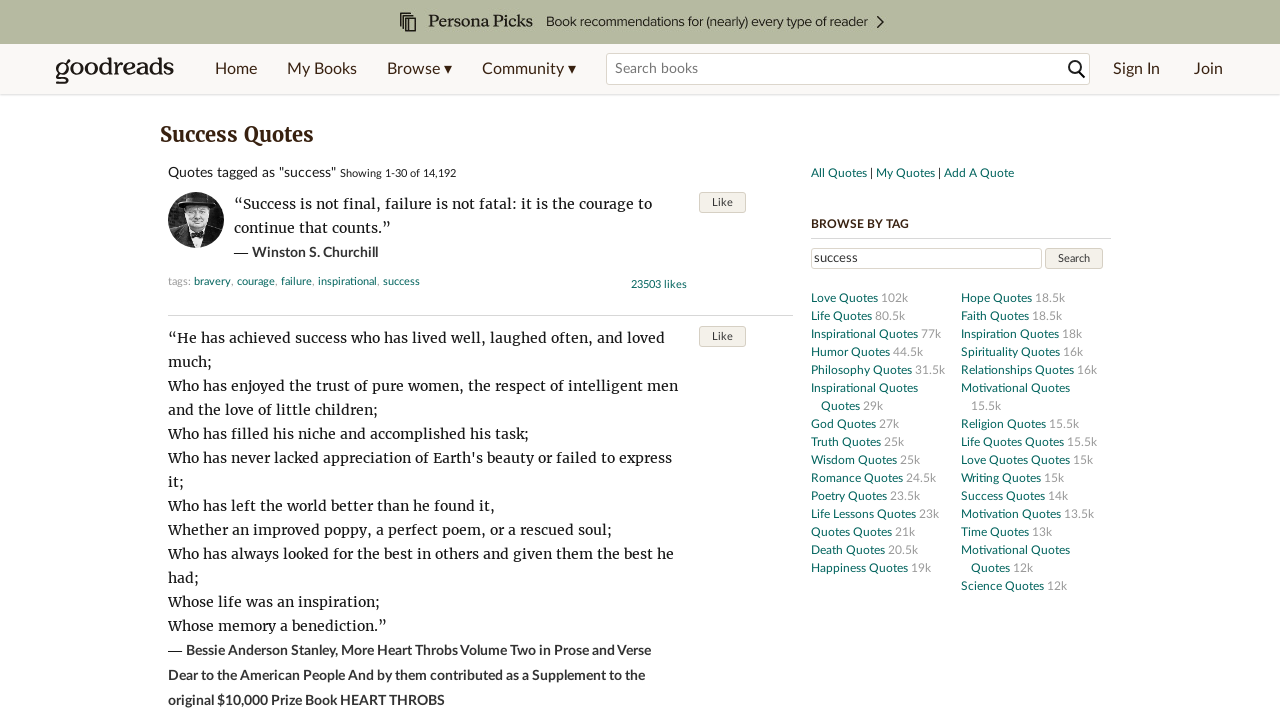

Waited for quotes to load on selected page
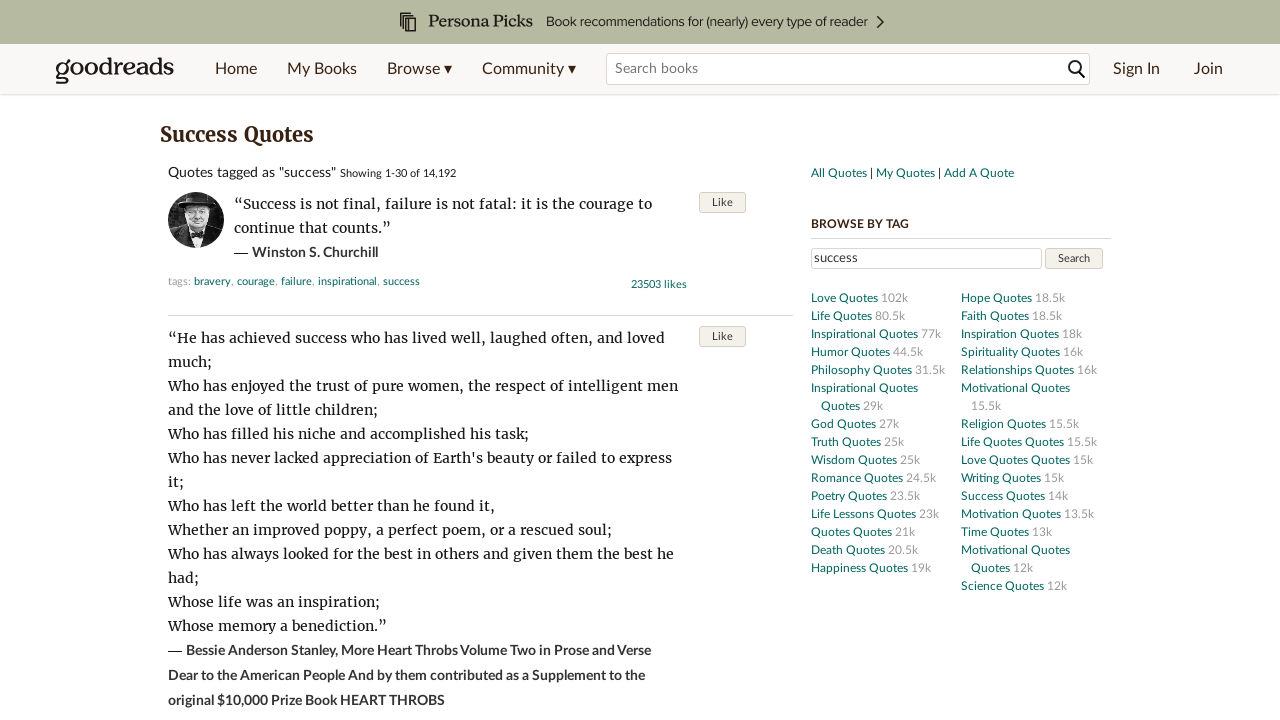

Retrieved all quote elements (found 30 quotes)
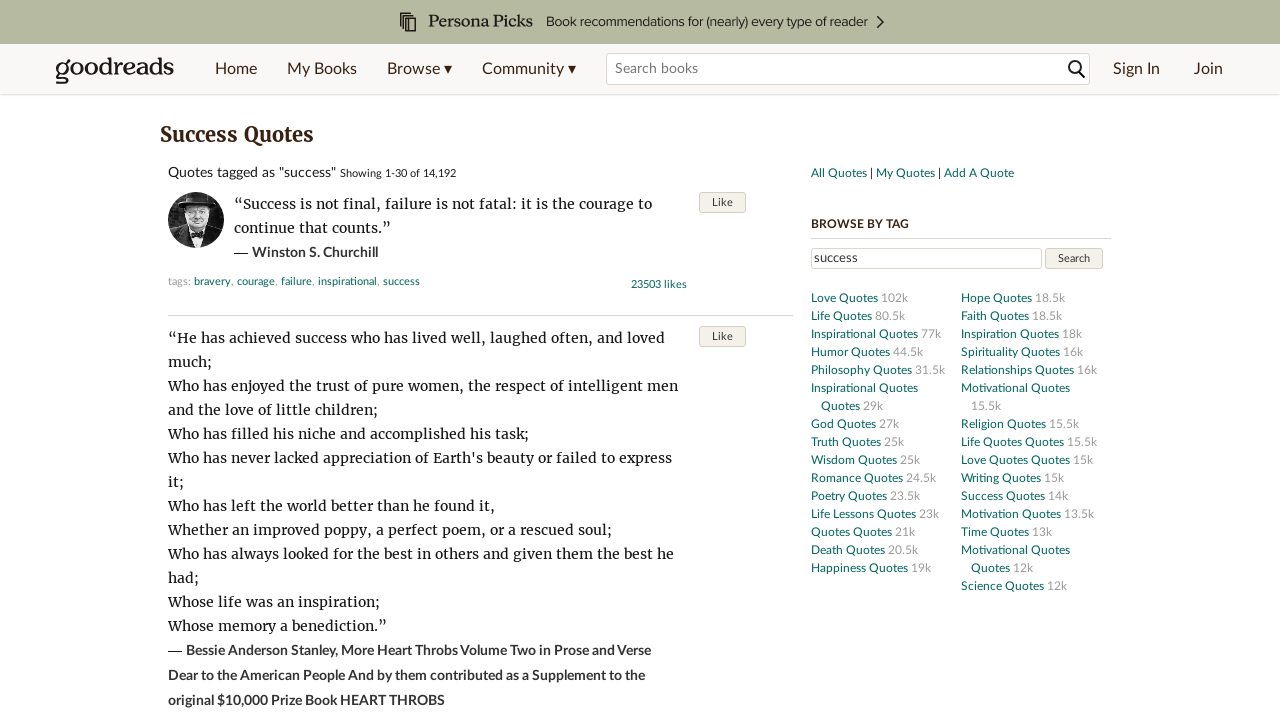

Verified that quotes are present on the page
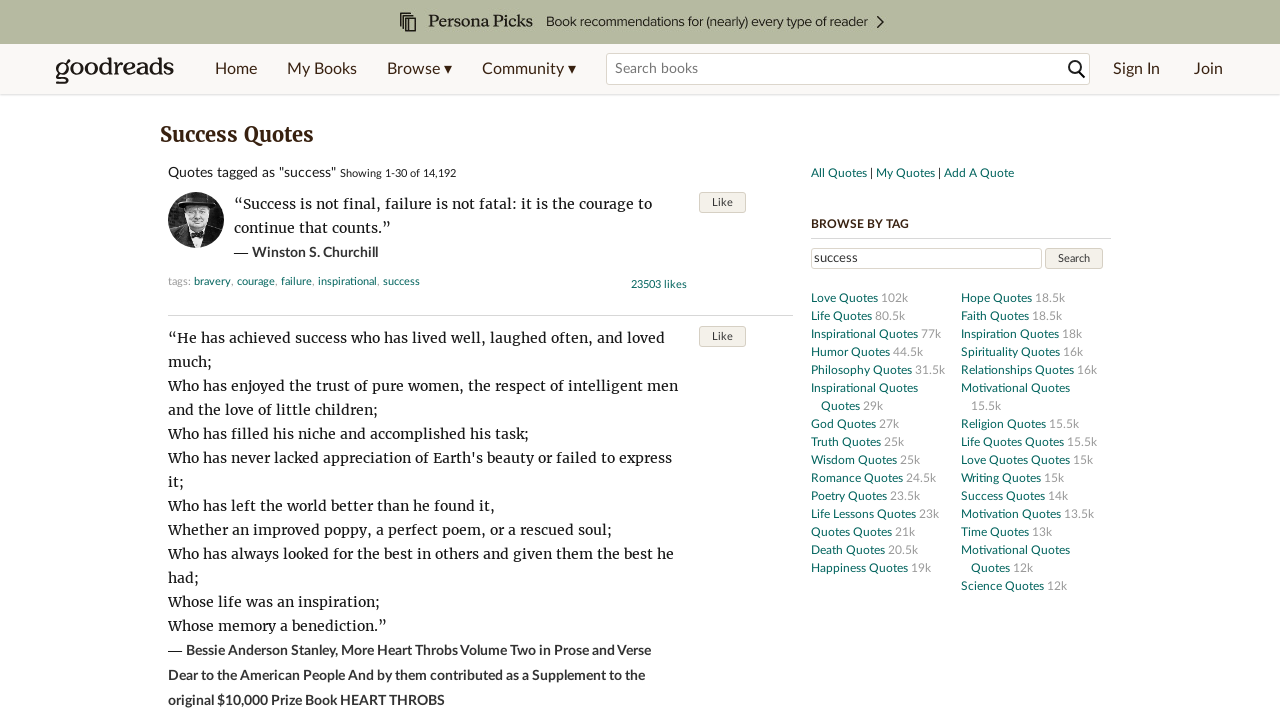

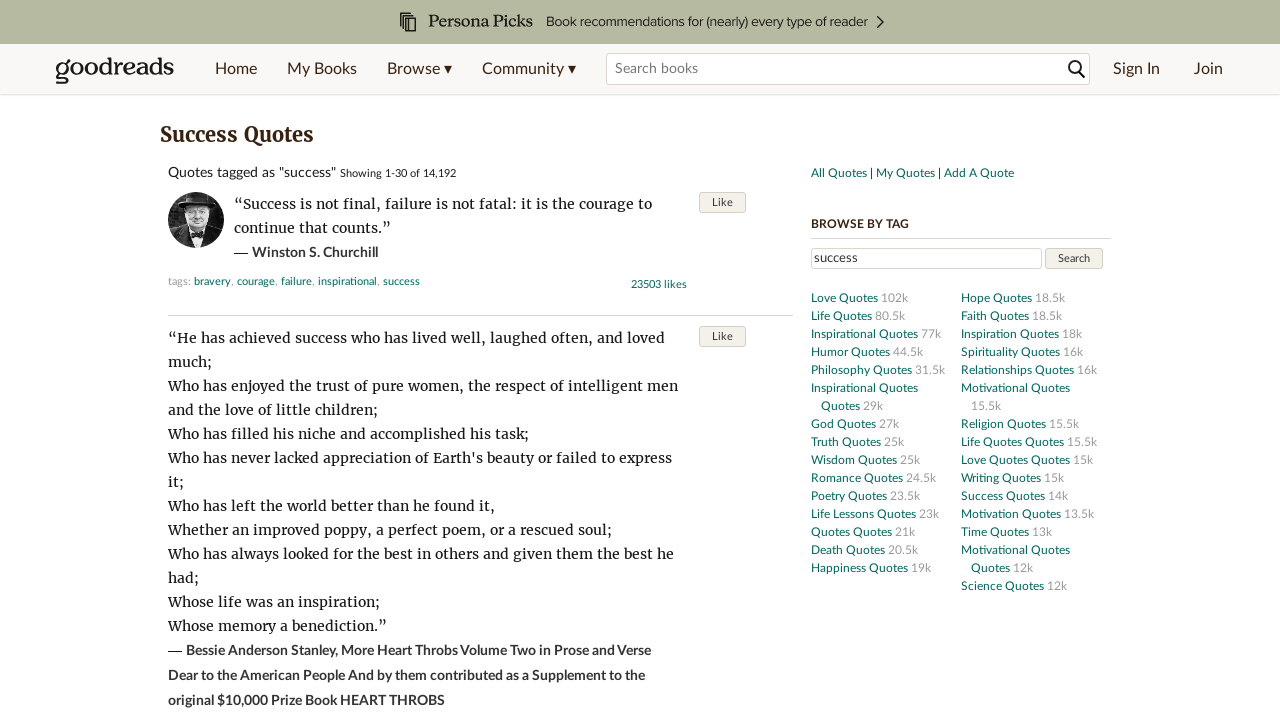